Tests dropdown/listbox handling by navigating to a registration page and selecting a day value from a date dropdown using visible text selection.

Starting URL: https://is.rediff.com/signup/register

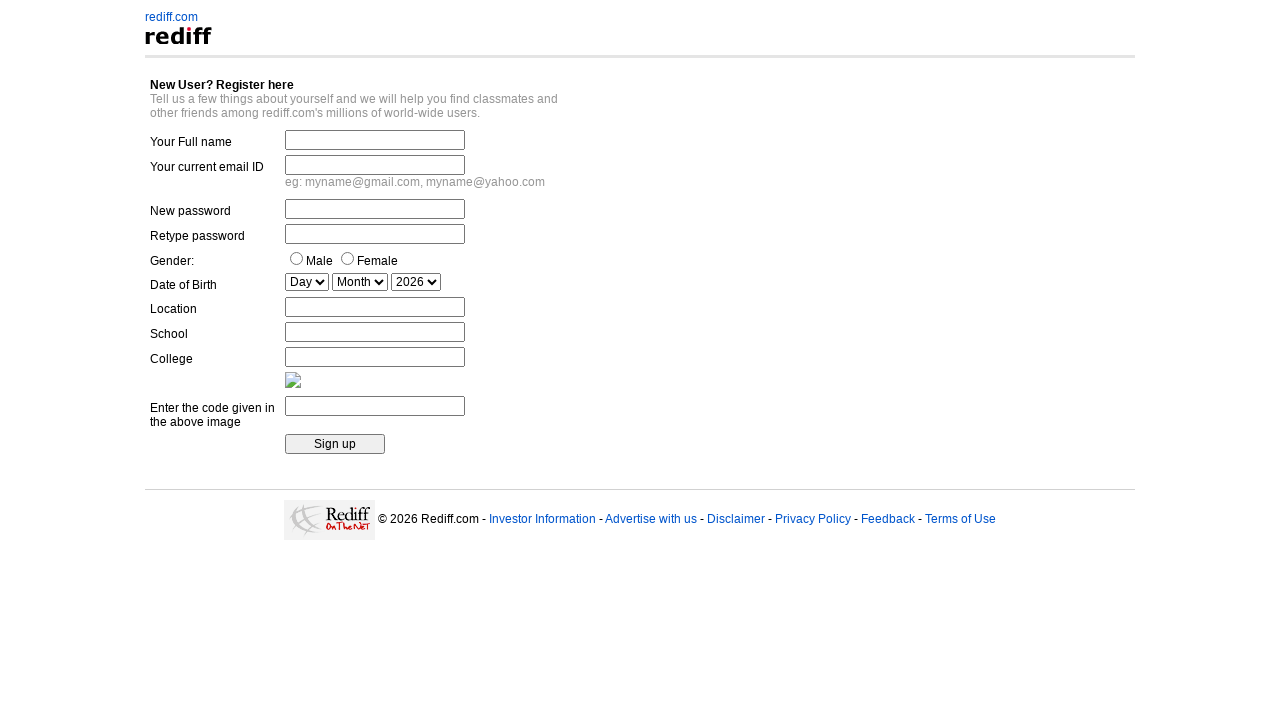

Day dropdown element is visible and loaded
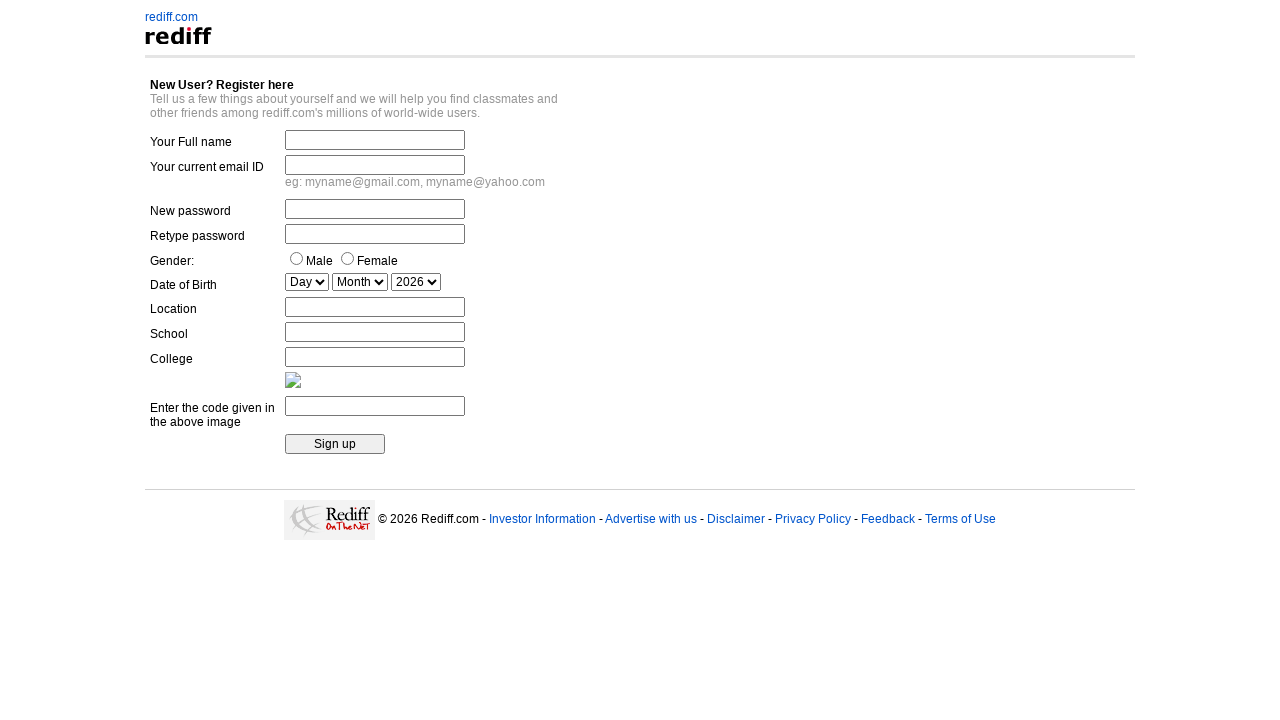

Selected day '10' from the date dropdown using visible text on select[name='date_day']
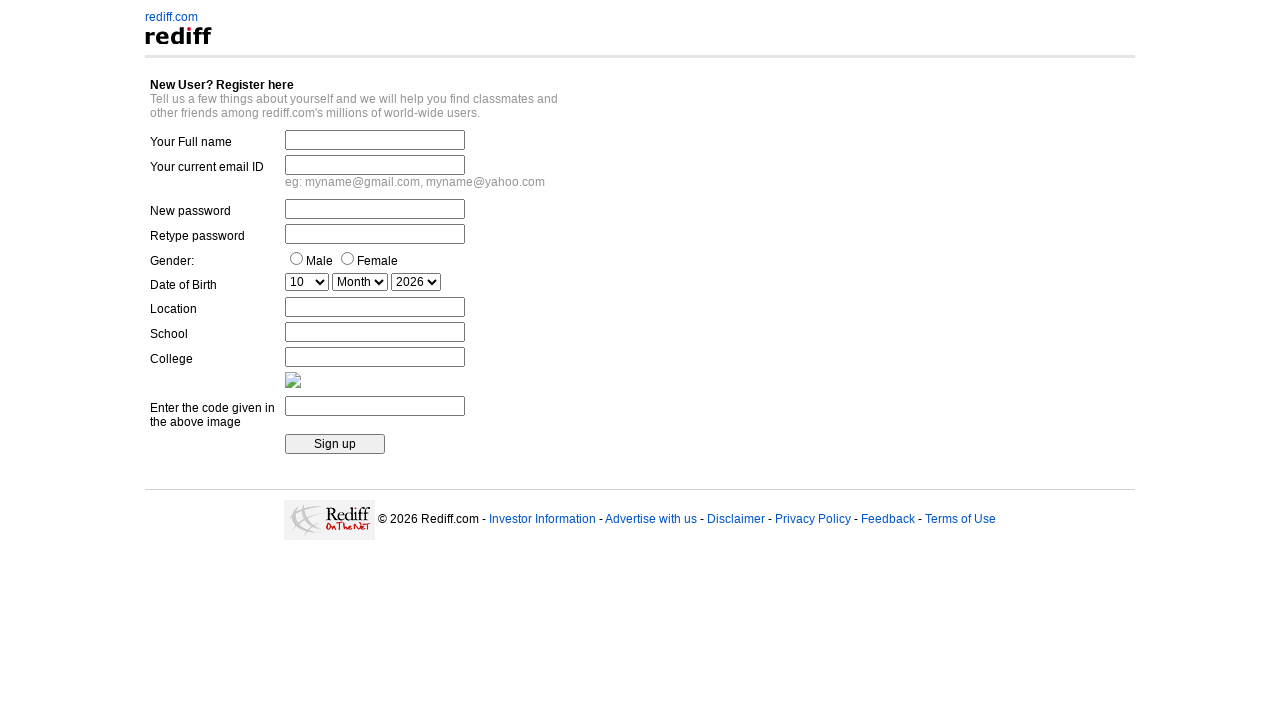

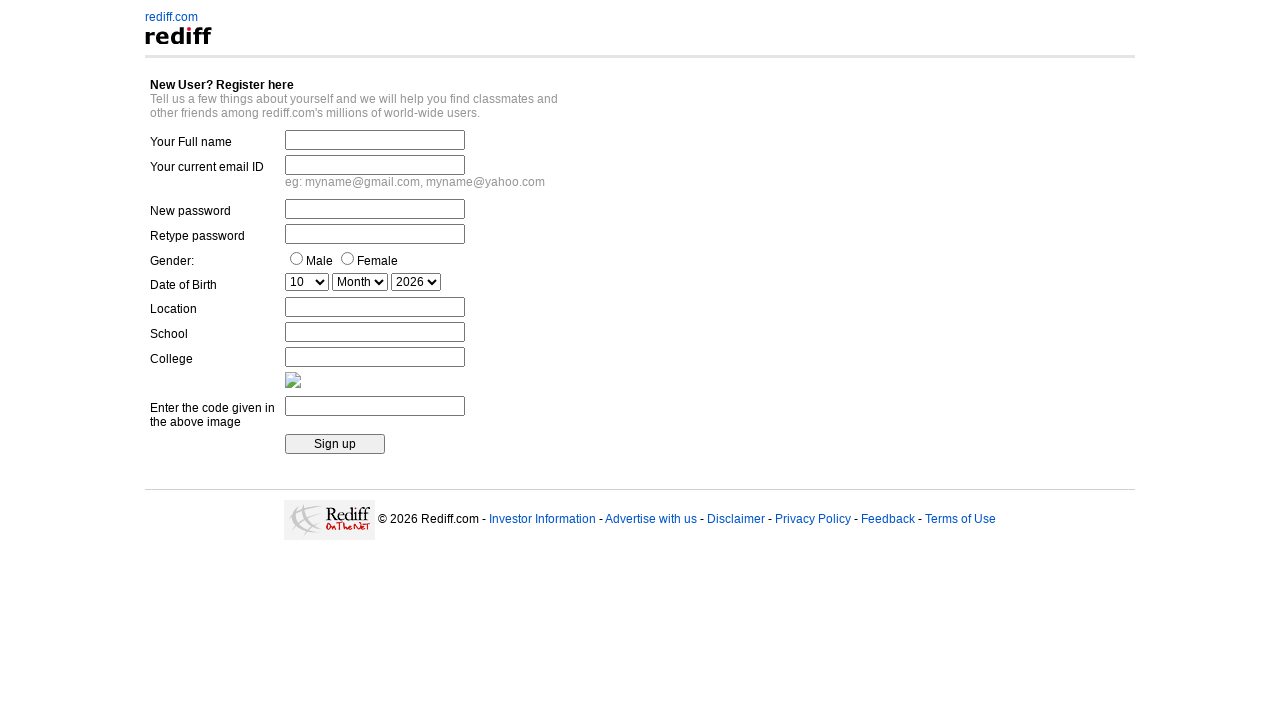